Tests drag and drop functionality by dragging an element and dropping it onto a target element within an iframe on the jQuery UI demo page

Starting URL: https://jqueryui.com/droppable/

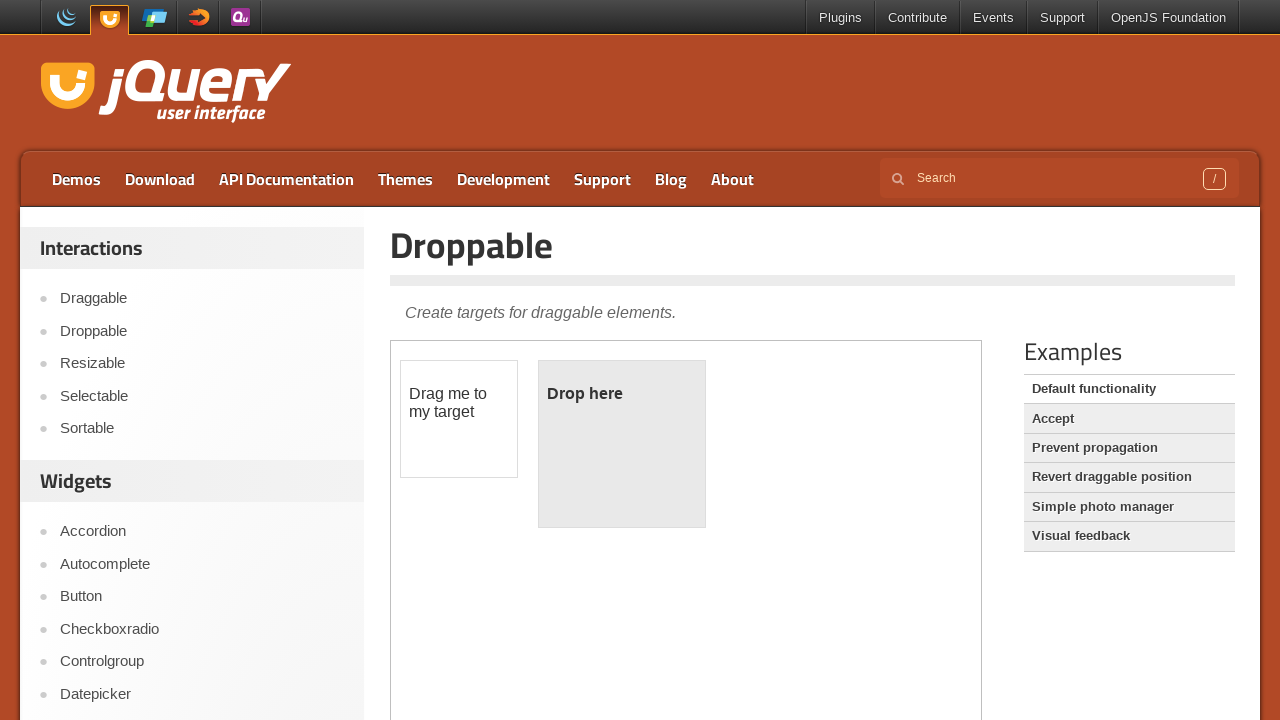

Located the first iframe containing the drag and drop demo
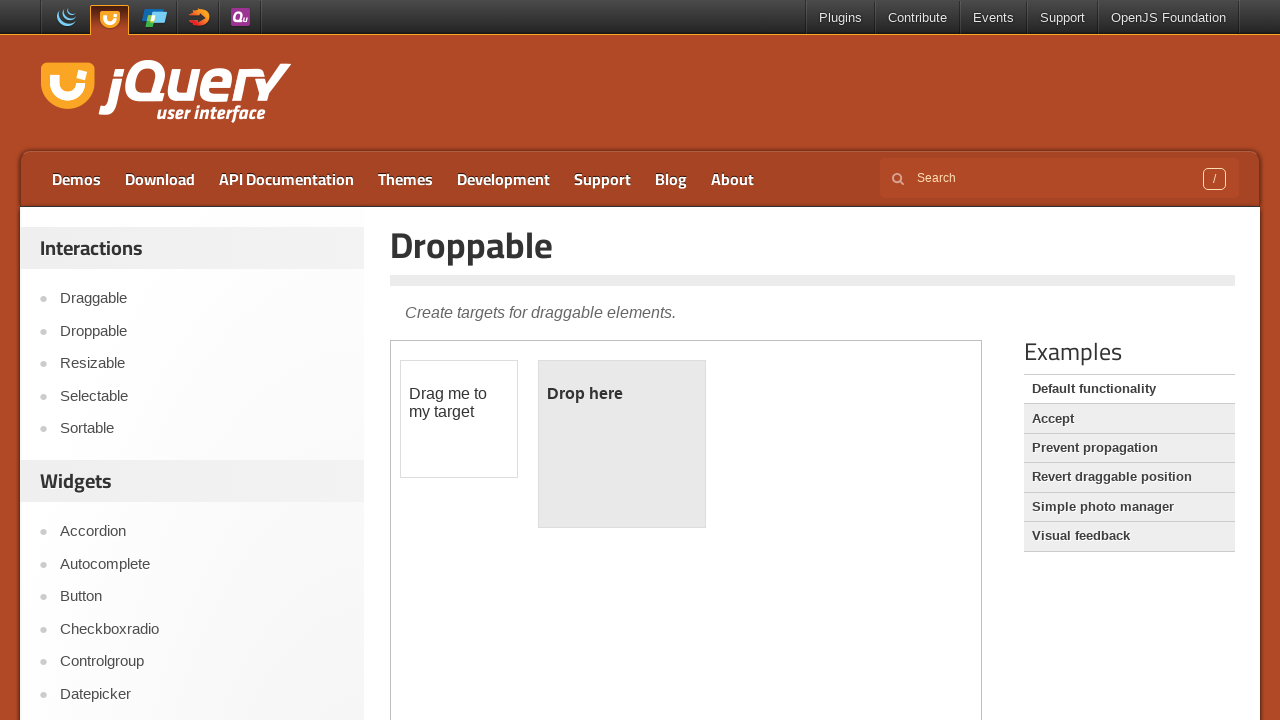

Located the draggable element with id 'draggable'
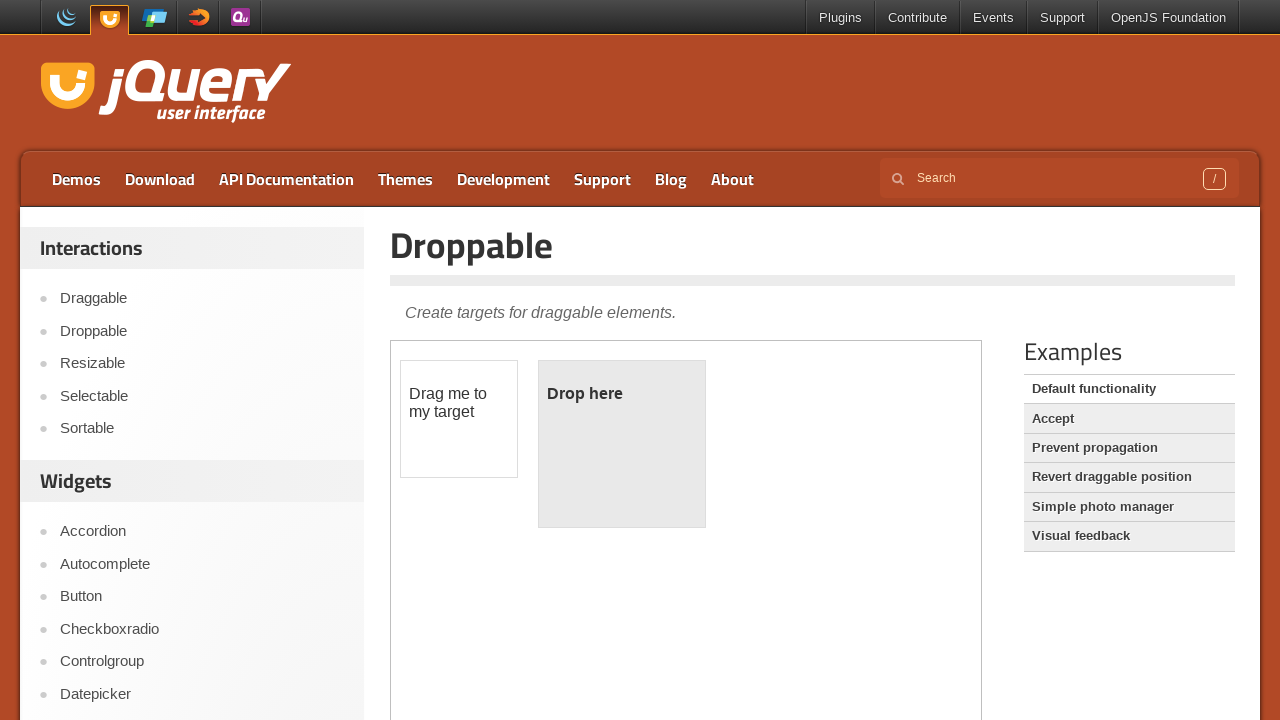

Located the droppable target element with id 'droppable'
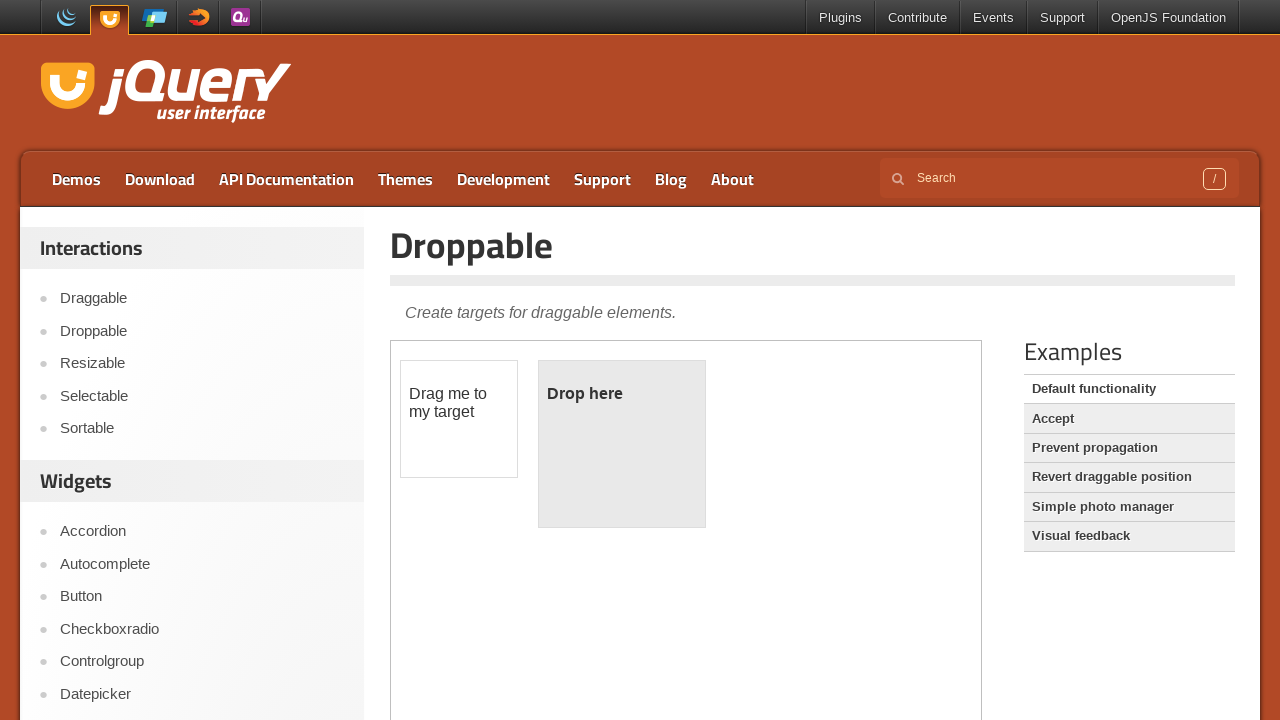

Dragged the draggable element and dropped it onto the droppable target at (622, 444)
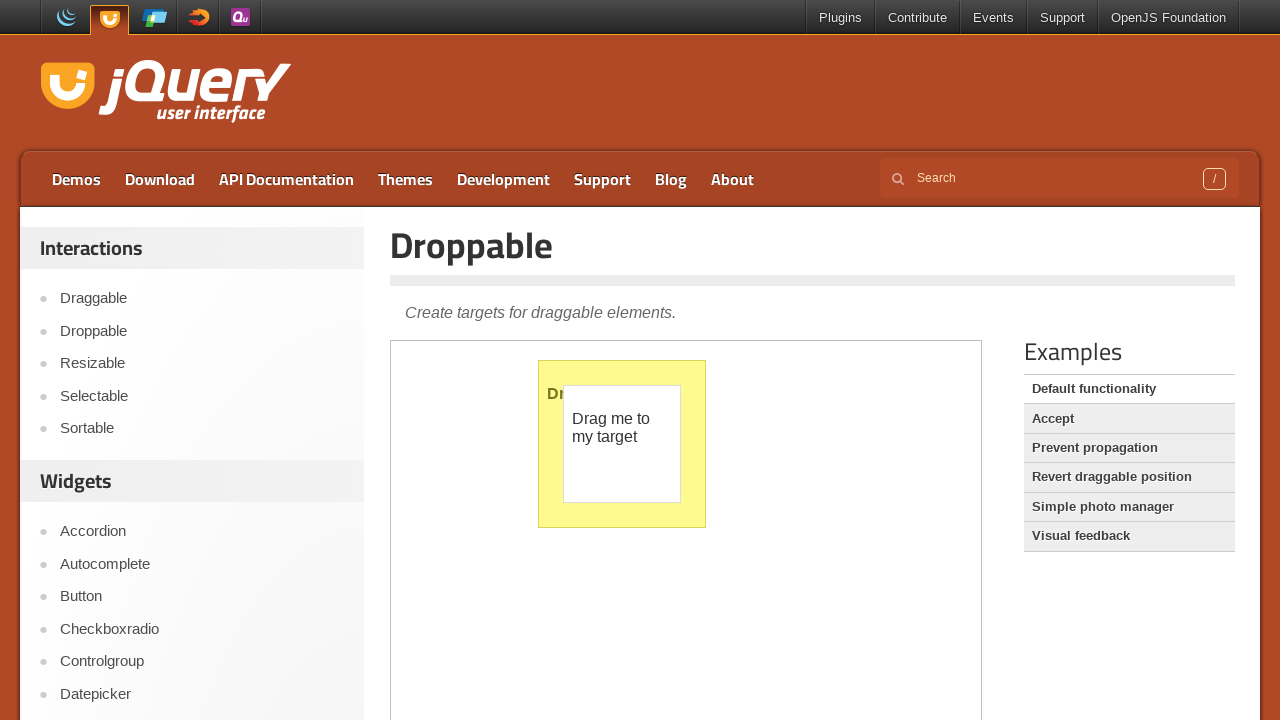

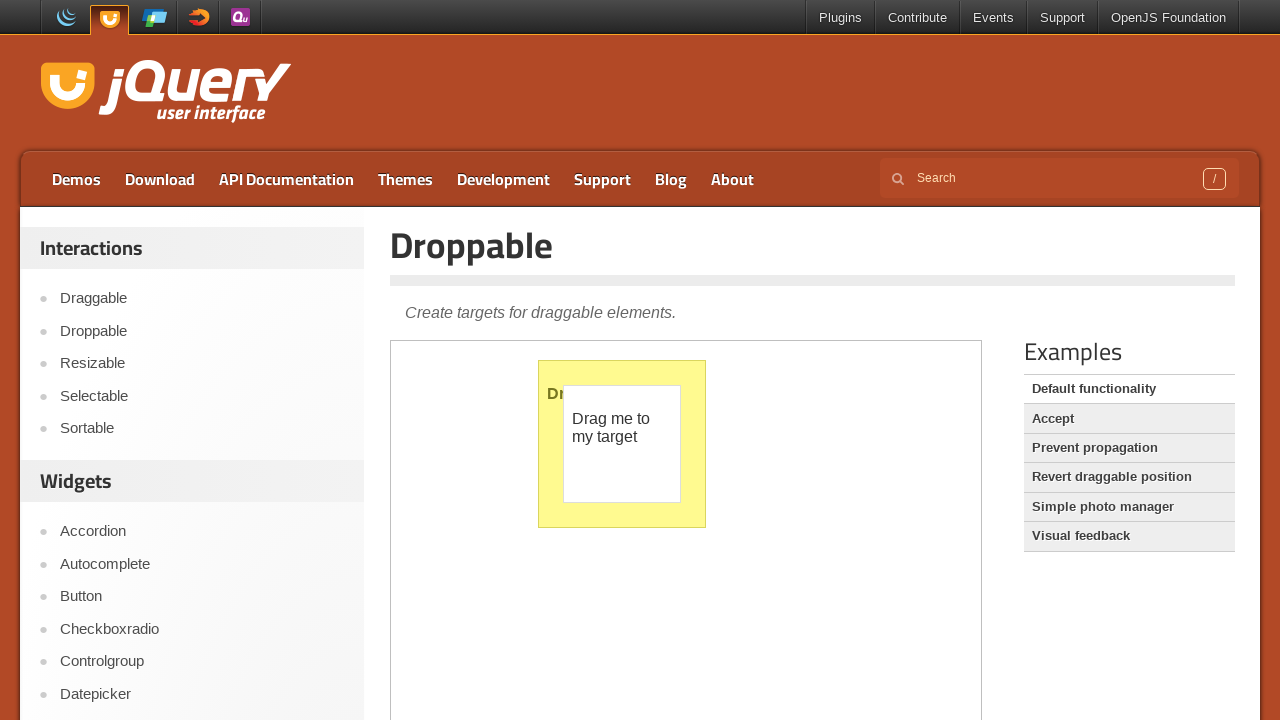